Tests a calculator demo application by entering two numbers, selecting the multiplication operator, clicking the calculate button, and verifying the result

Starting URL: https://juliemr.github.io/protractor-demo/

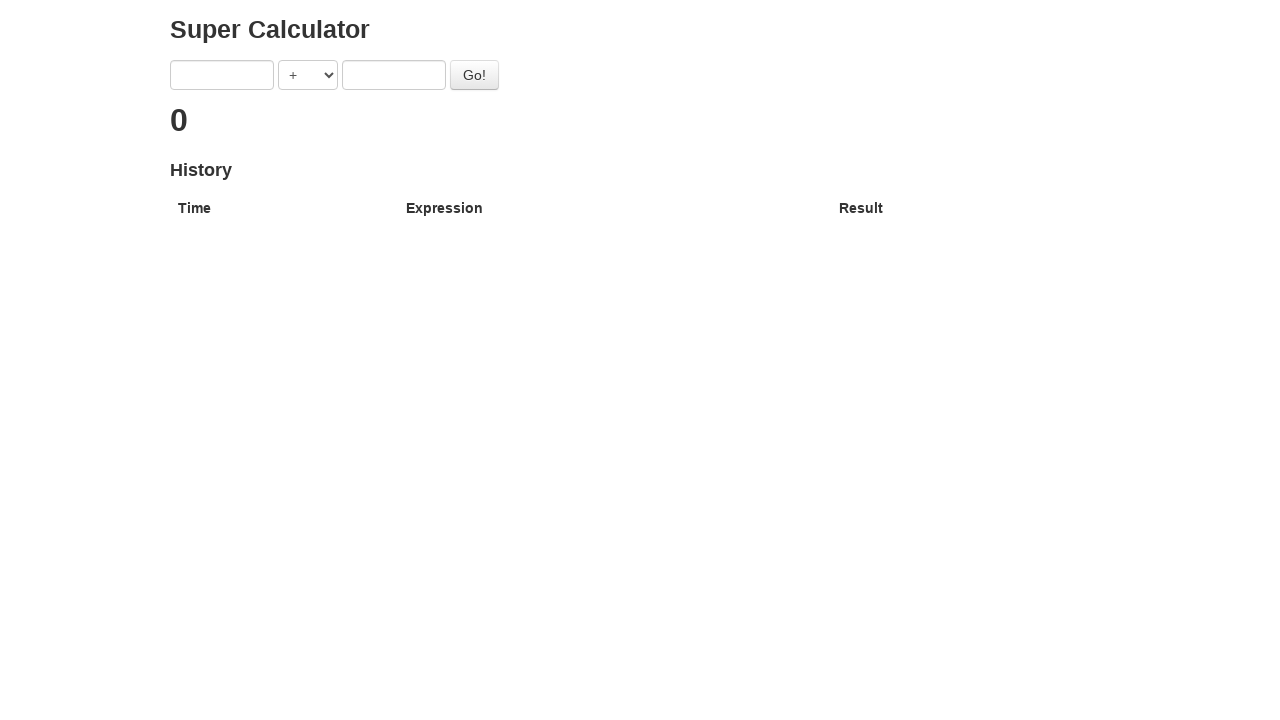

Entered first number '5' in calculator on [ng-model='first']
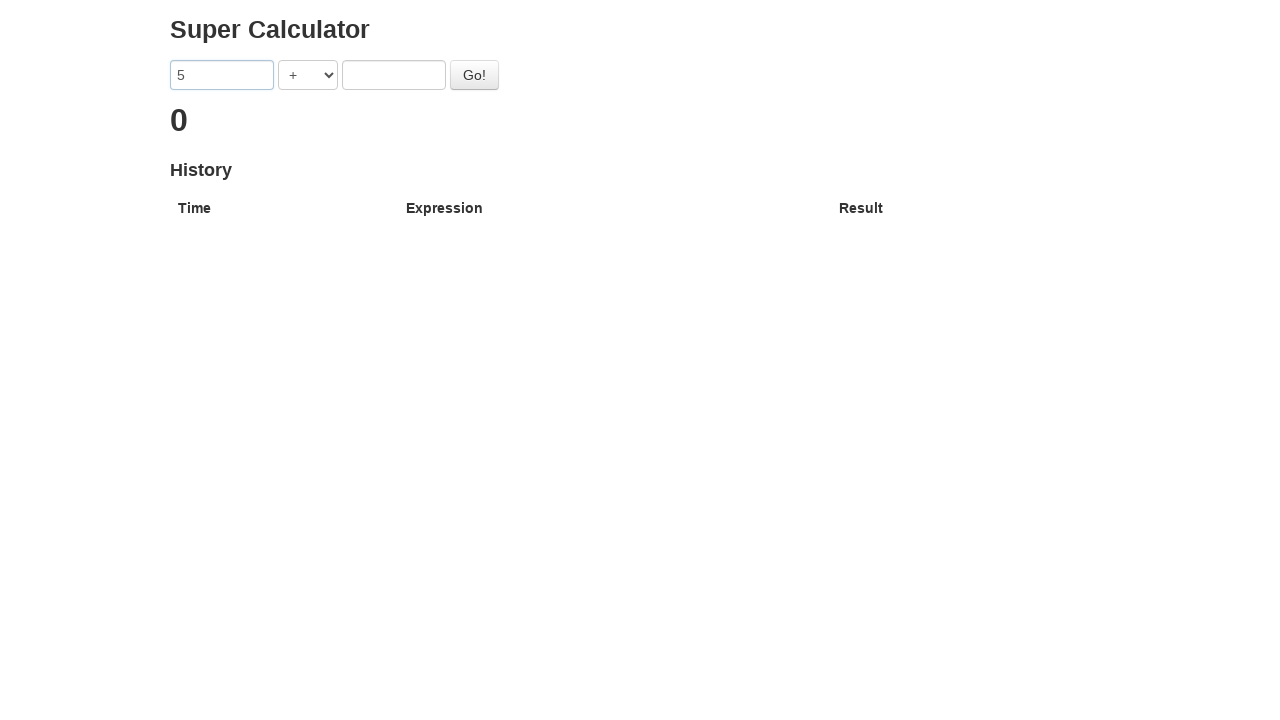

Entered second number '6' in calculator on [ng-model='second']
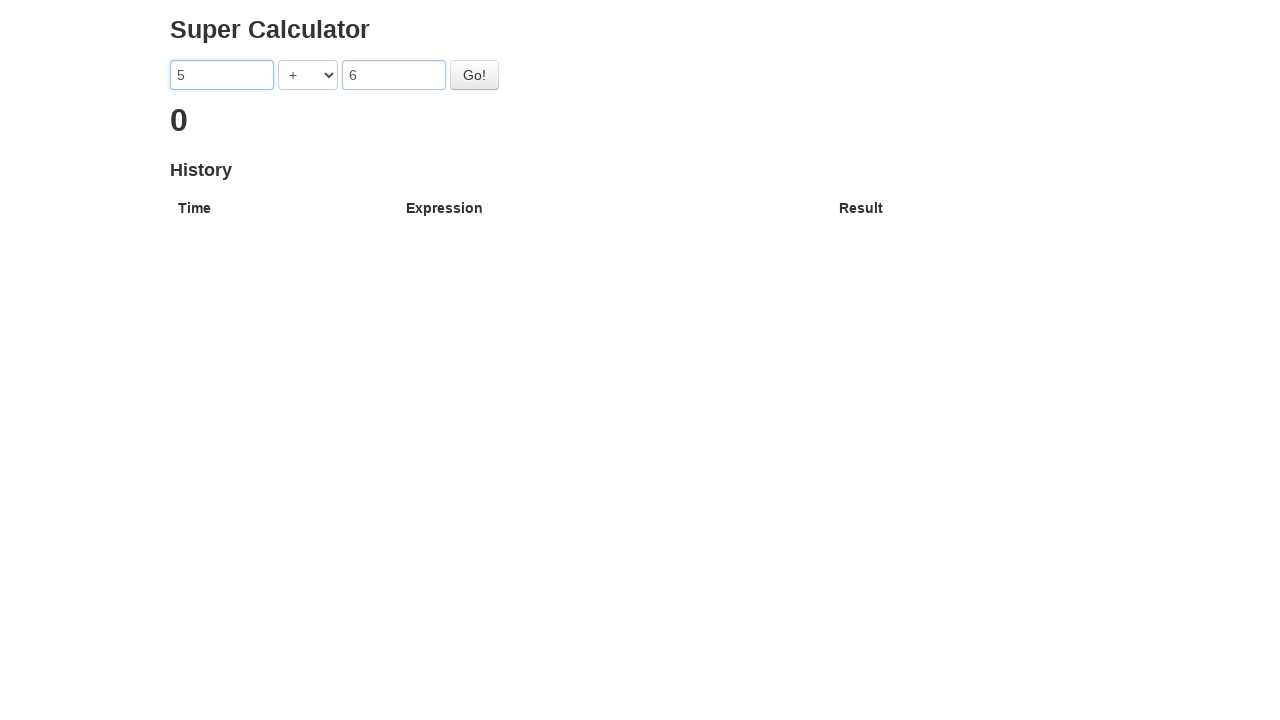

Selected multiplication operator on [ng-model='operator']
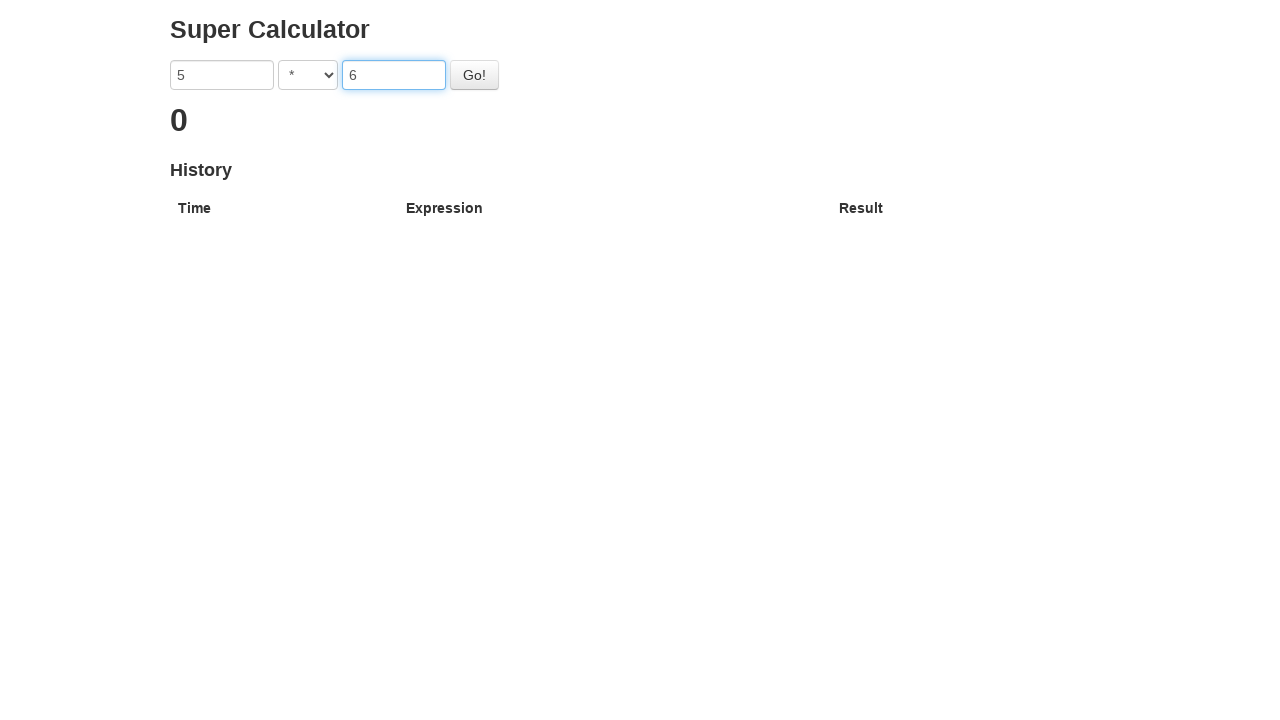

Clicked the Go button to calculate at (474, 75) on #gobutton
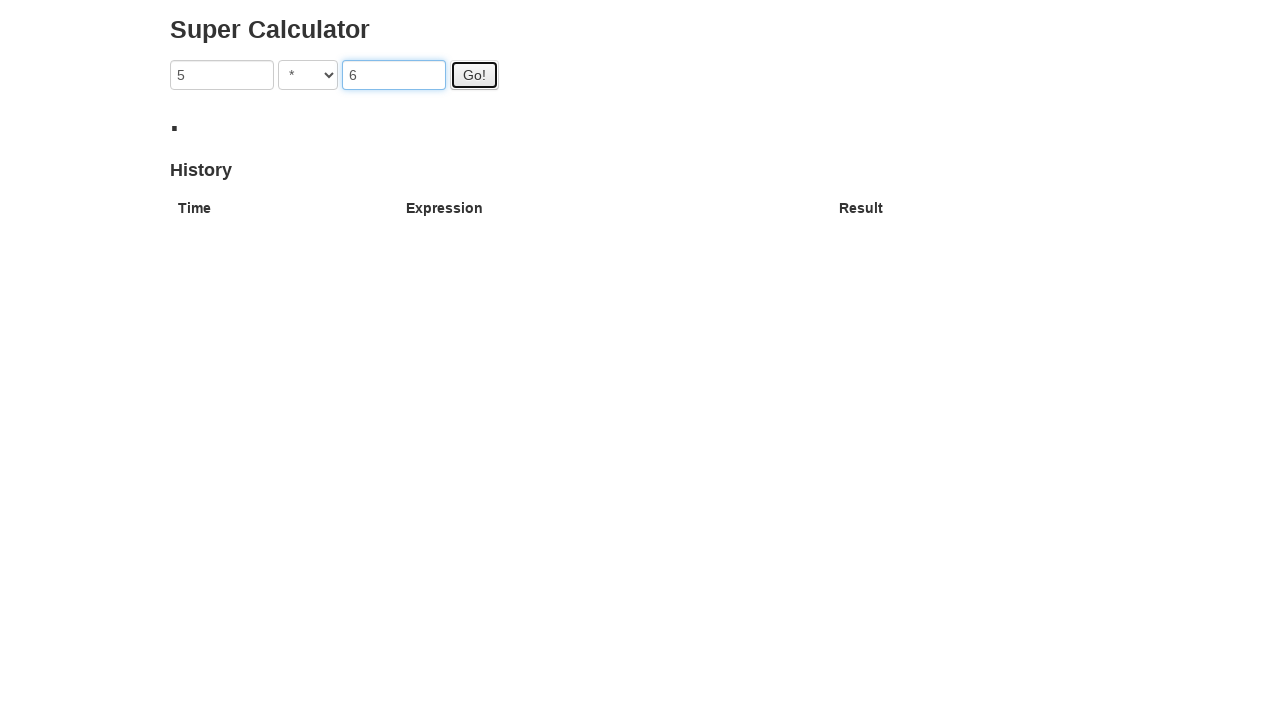

Result row element loaded
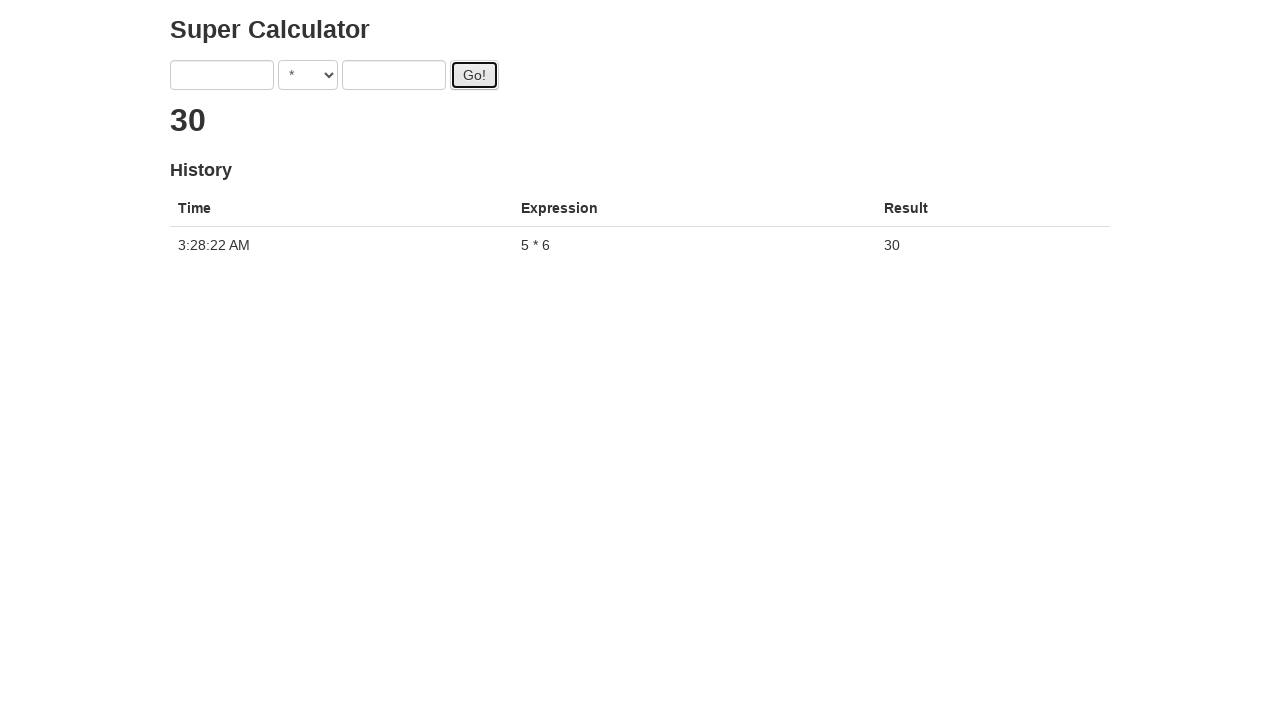

Result heading element displayed, calculation complete
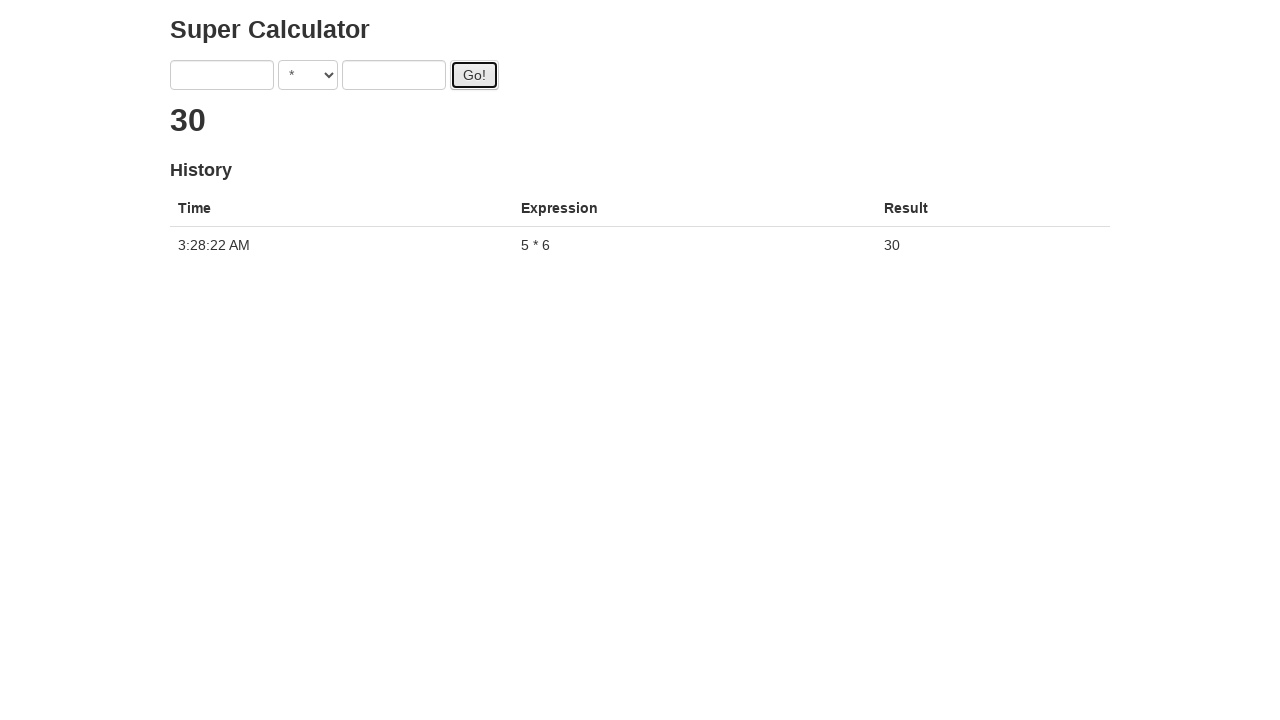

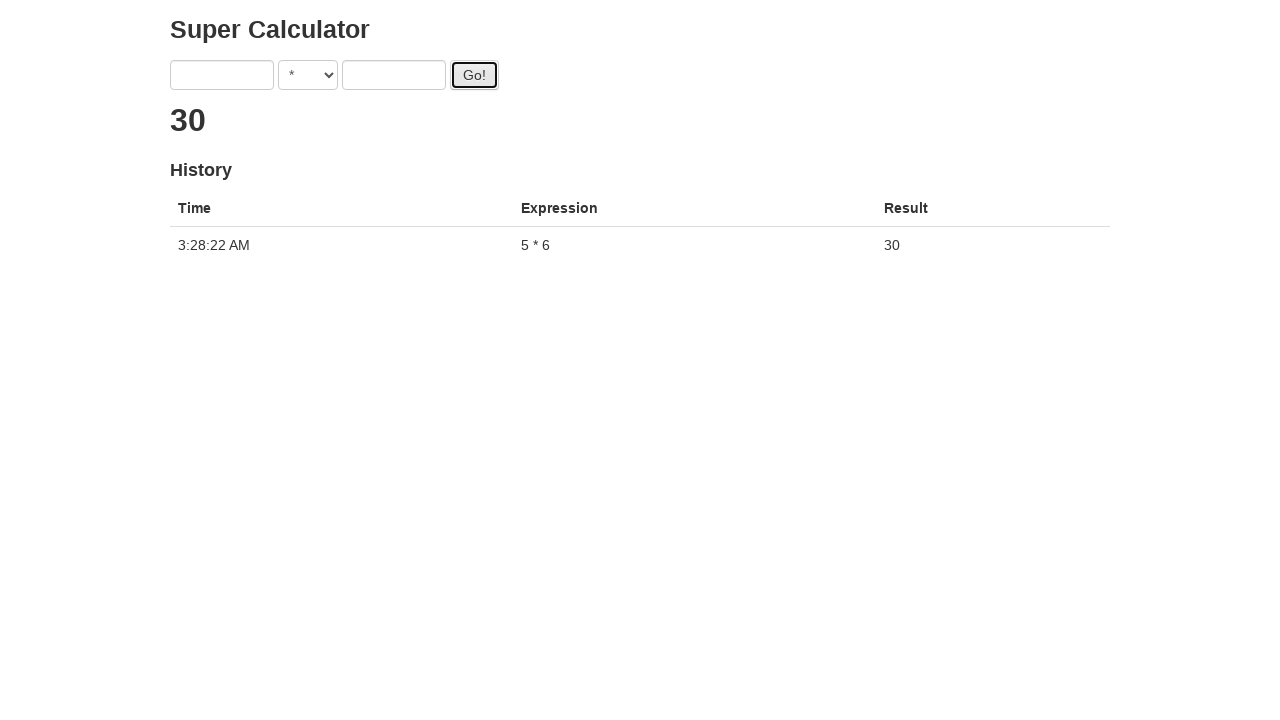